Tests hover functionality by moving mouse over the Products menu item on Natural Ice Creams website

Starting URL: https://naturalicecreams.in/

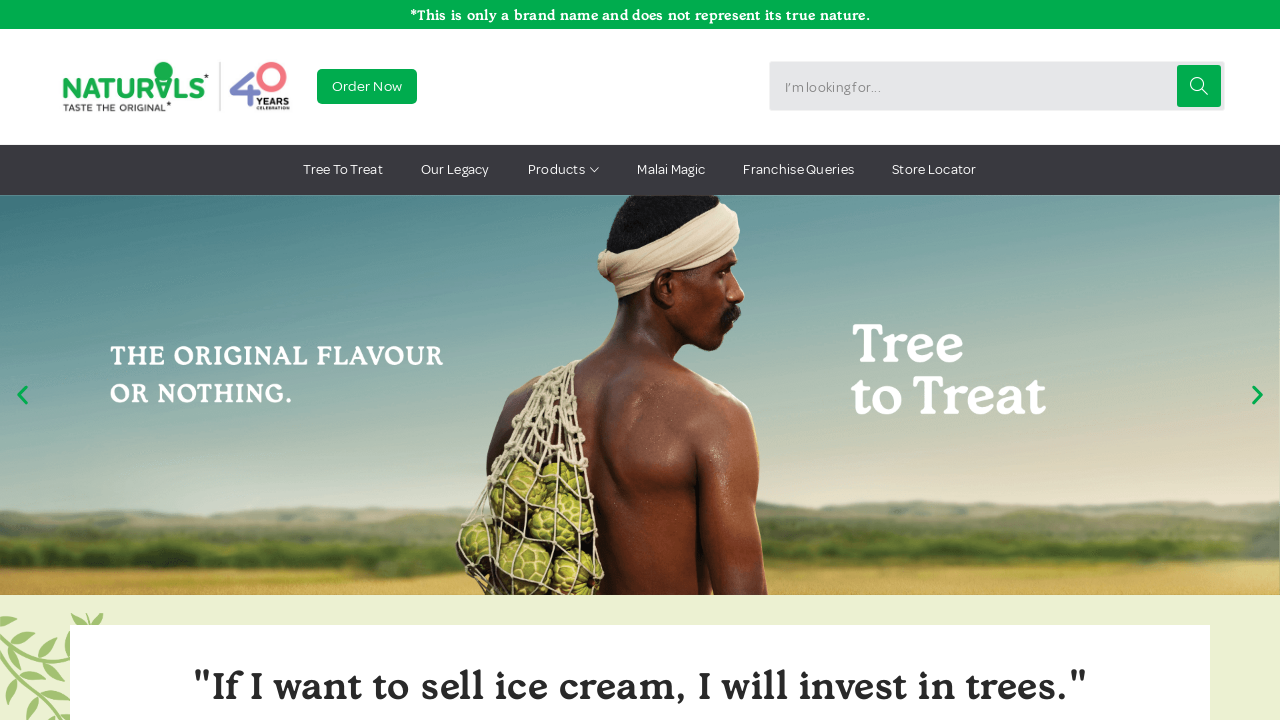

Hovered over Products menu item at (556, 170) on xpath=(//span[contains(text(),'Products')])[1]
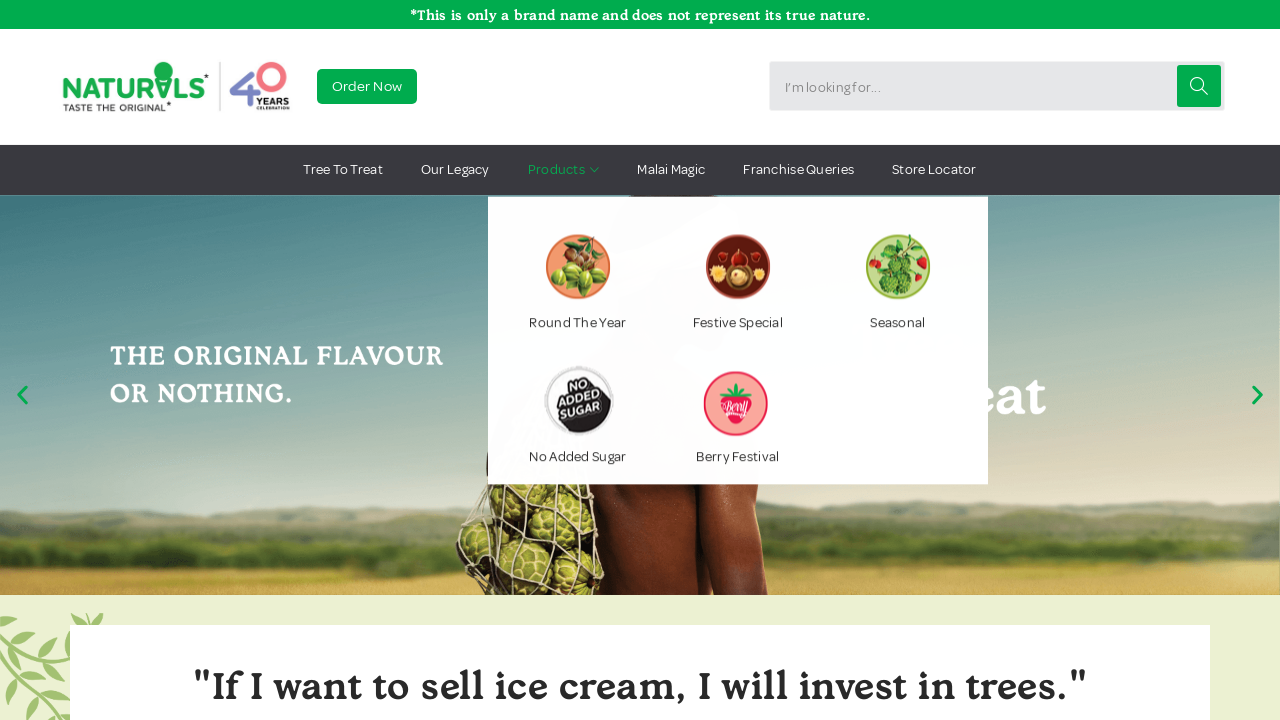

Waited 2 seconds to observe hover effect
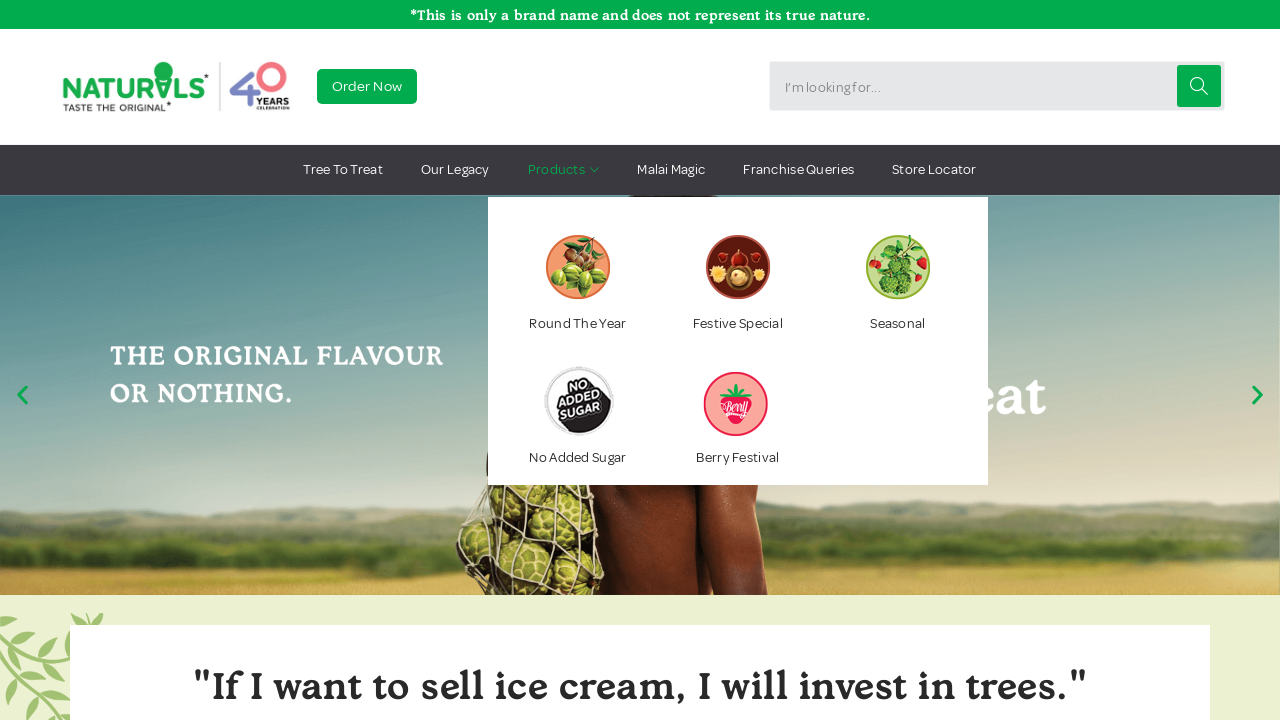

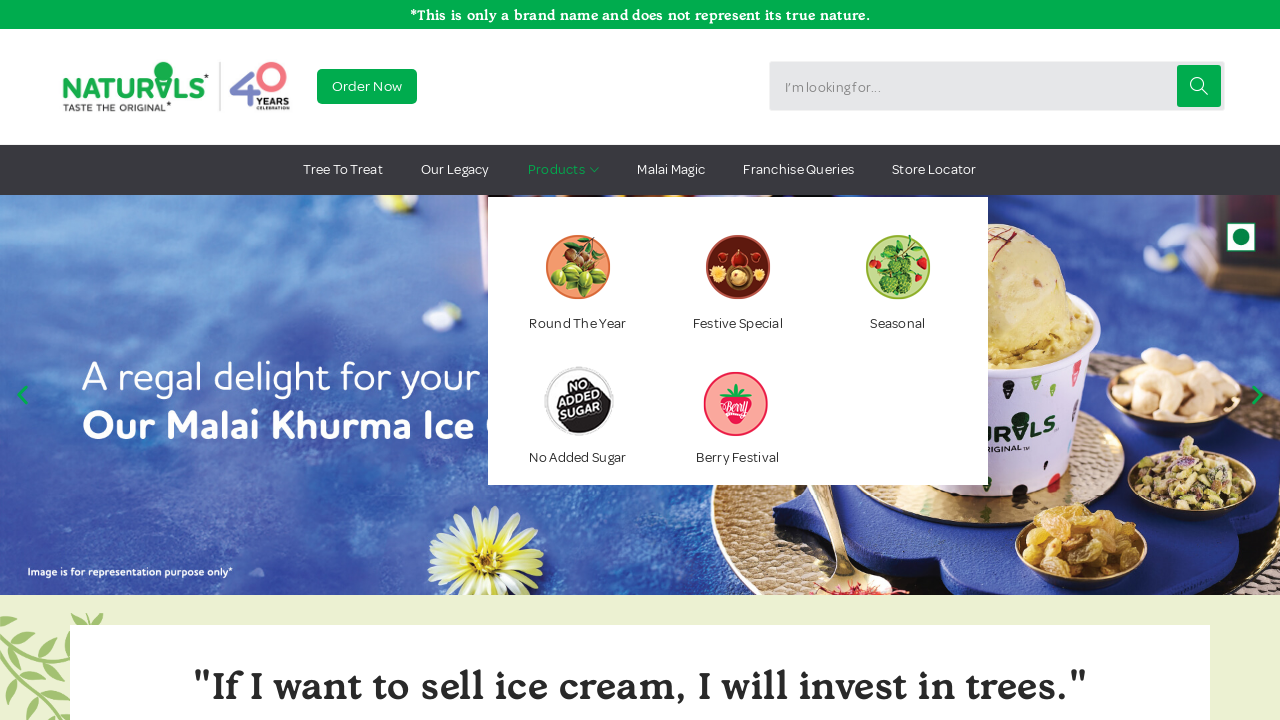